Tests autocomplete dropdown functionality by typing partial text and selecting a country from the suggested options

Starting URL: https://www.rahulshettyacademy.com/dropdownsPractise/

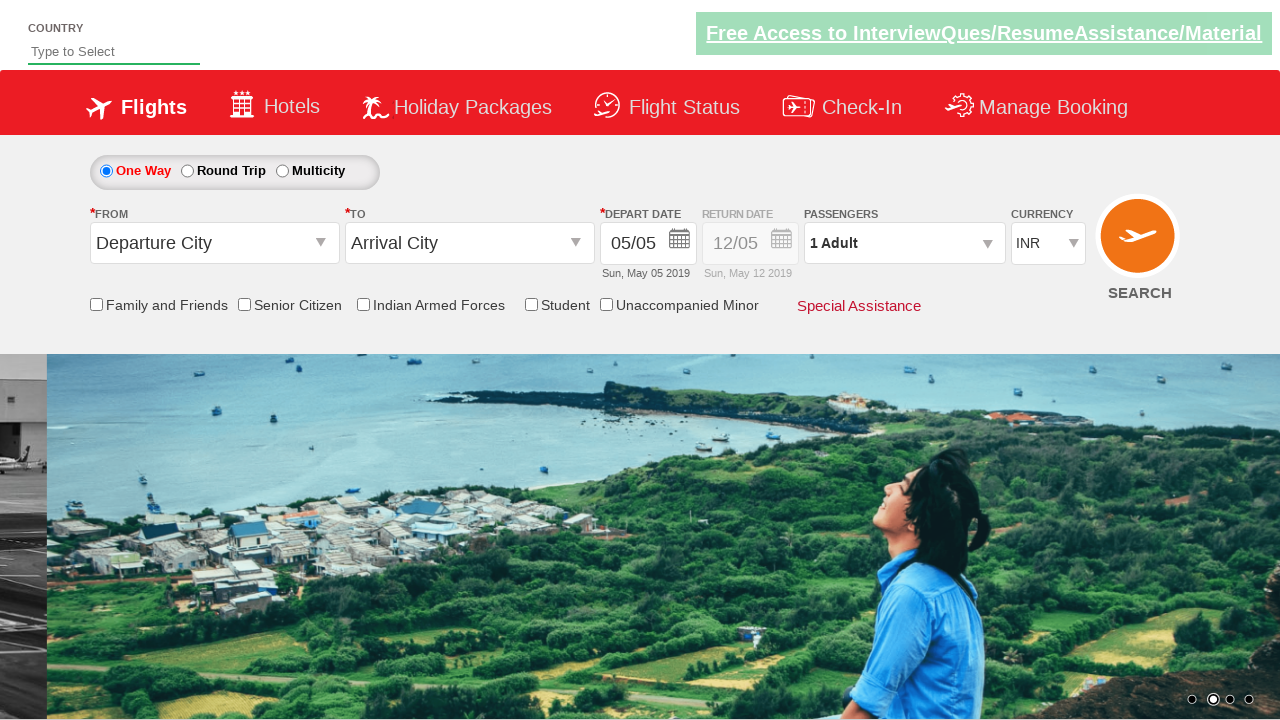

Navigated to autocomplete dropdown practice page
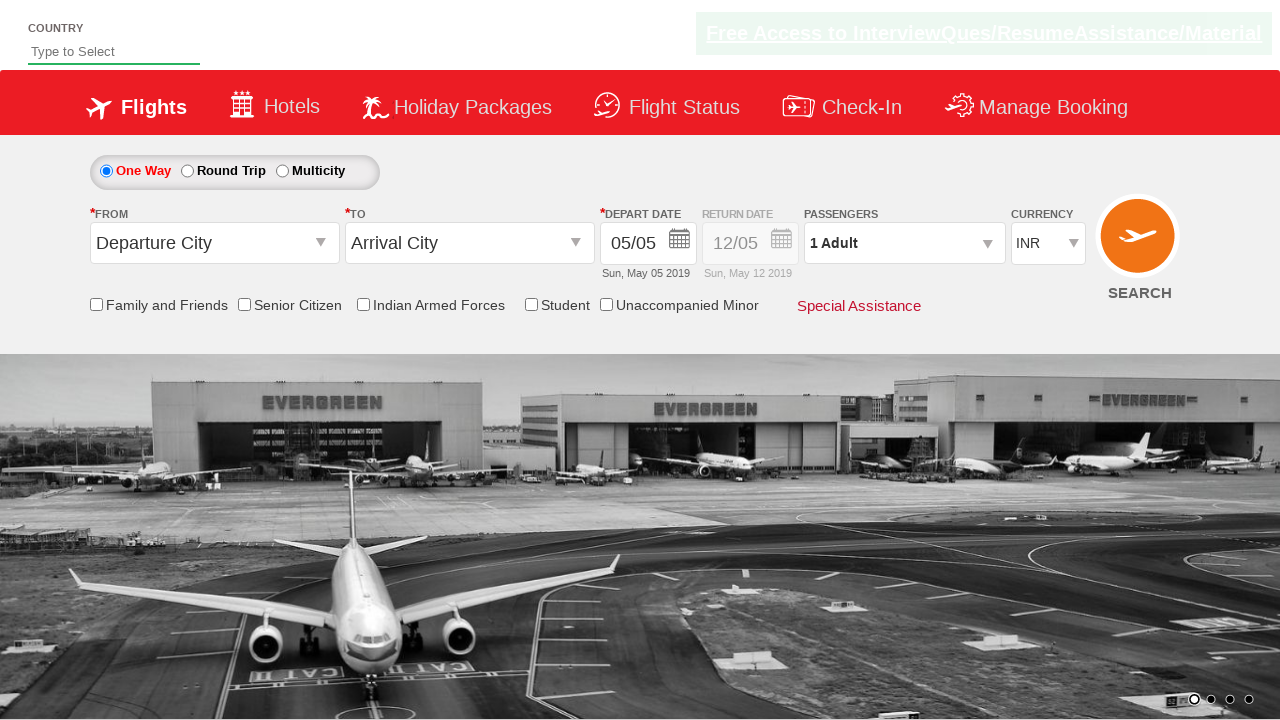

Typed 'ind' in autocomplete field on #autosuggest
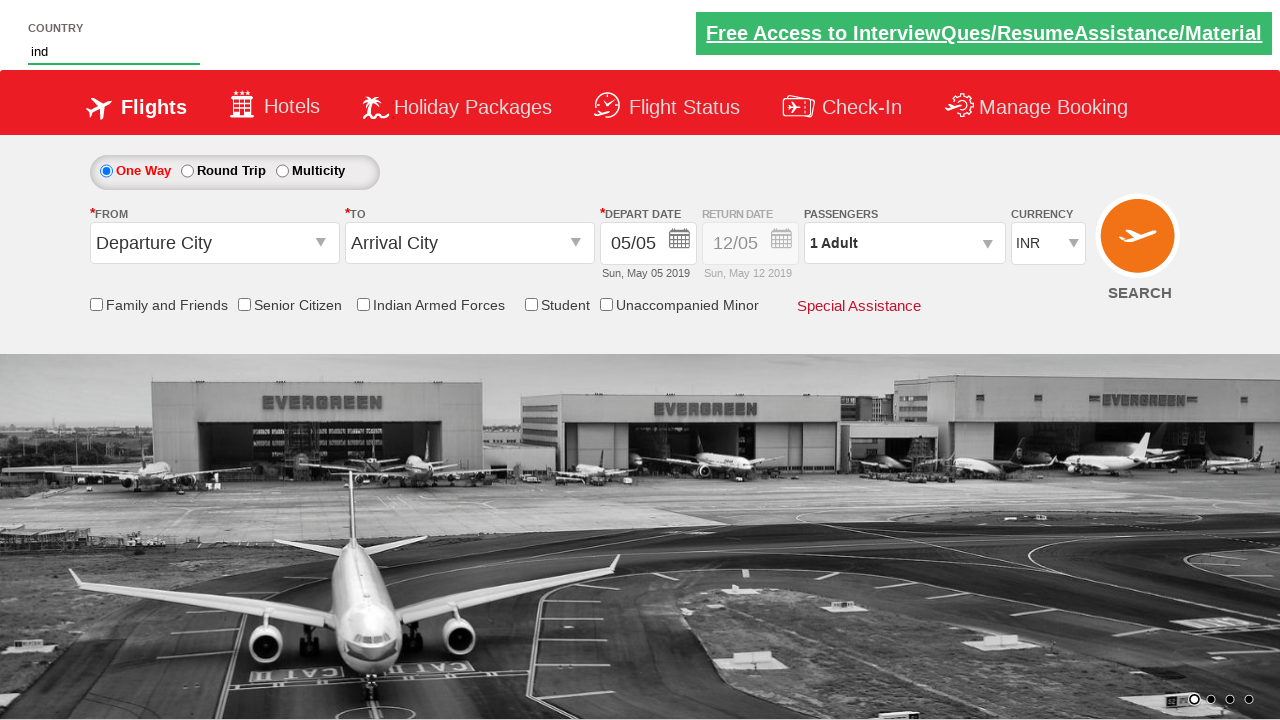

Dropdown suggestions appeared
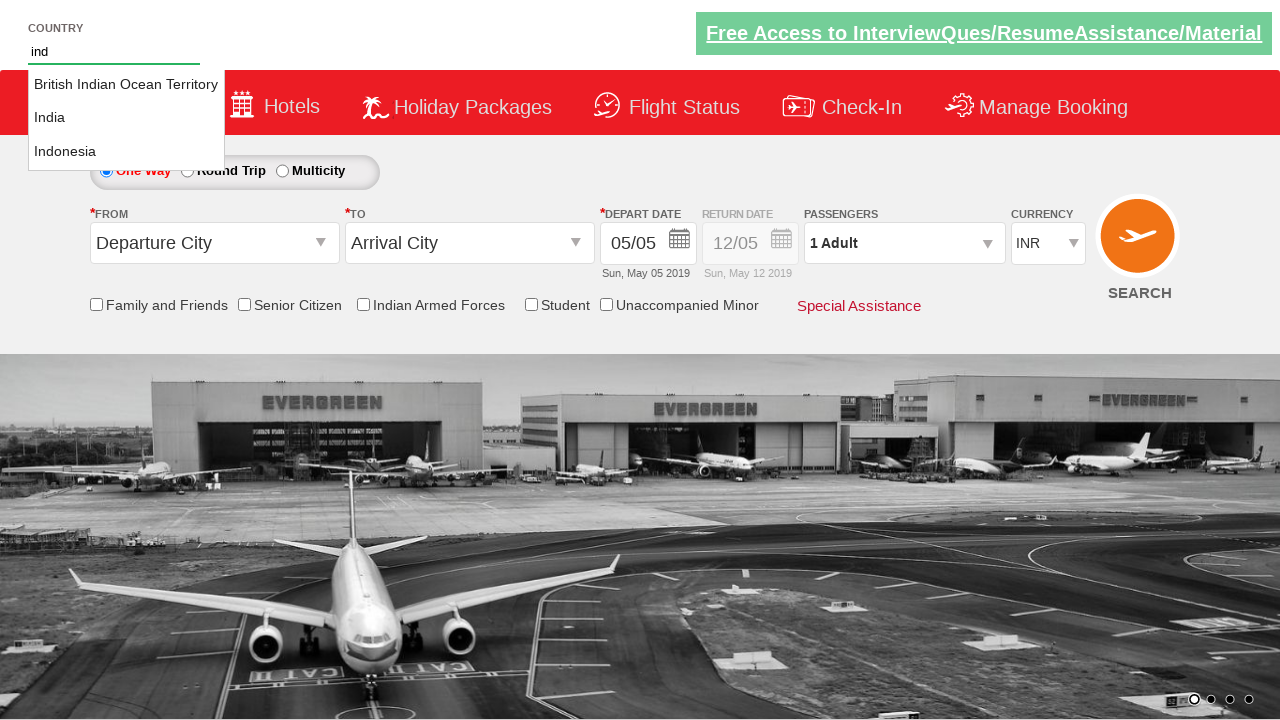

Retrieved all country suggestions from dropdown
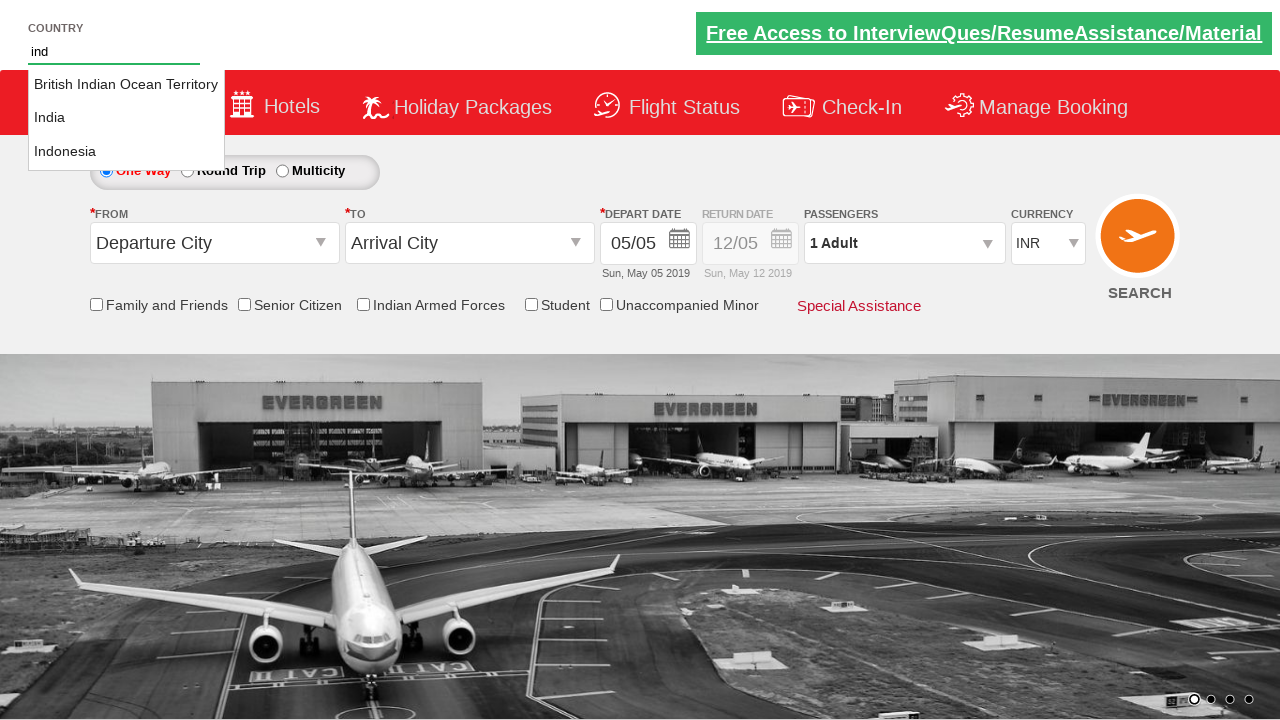

Clicked on 'India' from dropdown suggestions at (126, 118) on li[class='ui-menu-item'] a >> nth=1
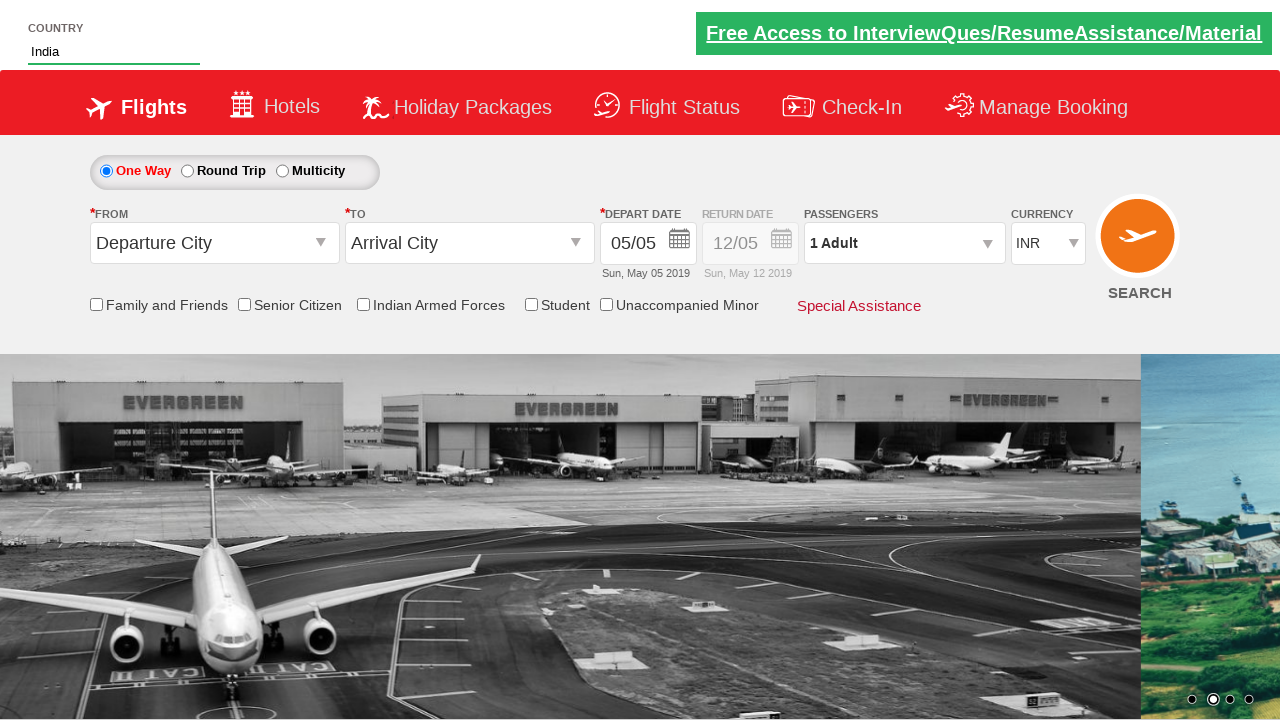

Verified that 'India' was successfully selected in autocomplete field
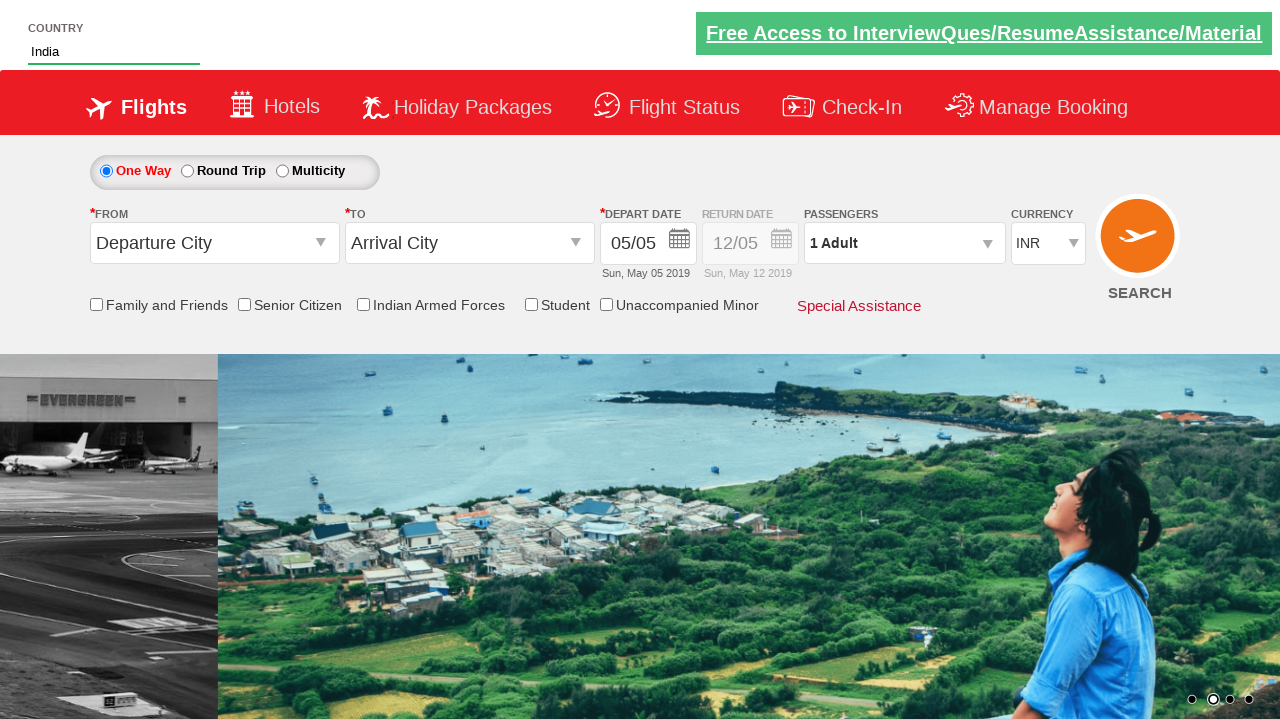

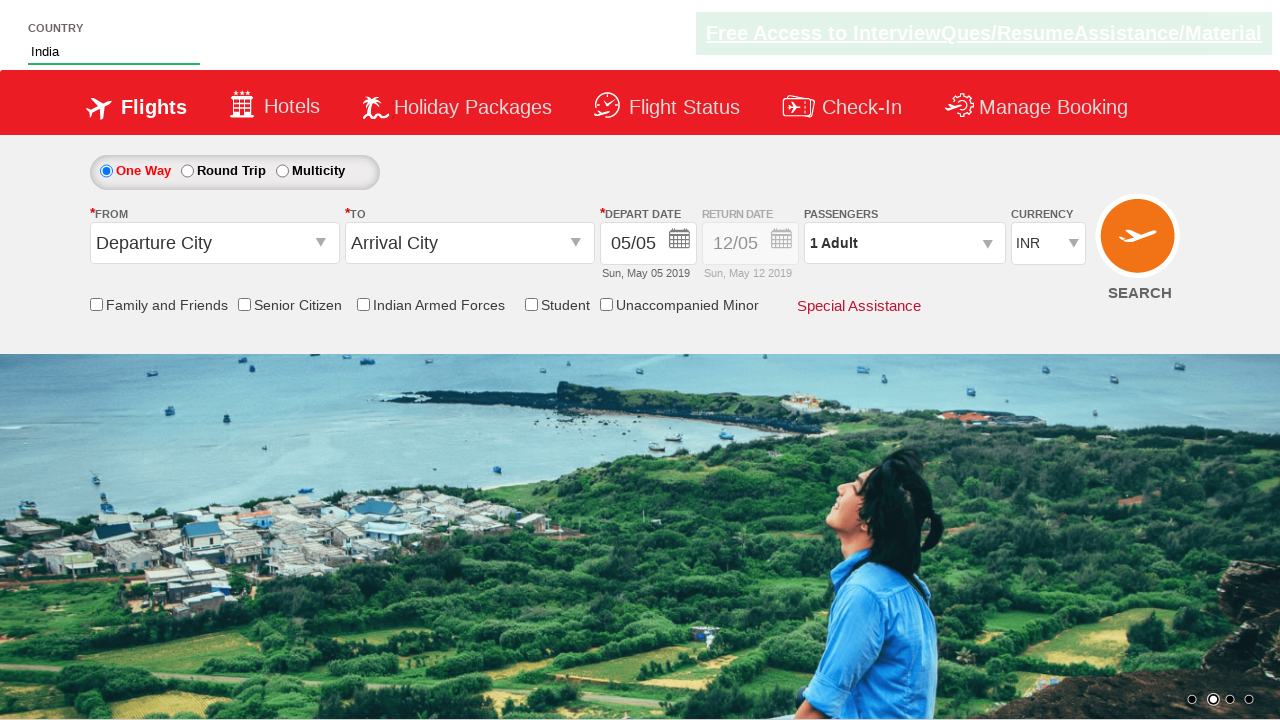